Tests adding the task "HTML5" to the todo list and verifies it appears

Starting URL: https://lambdatest.github.io/sample-todo-app/

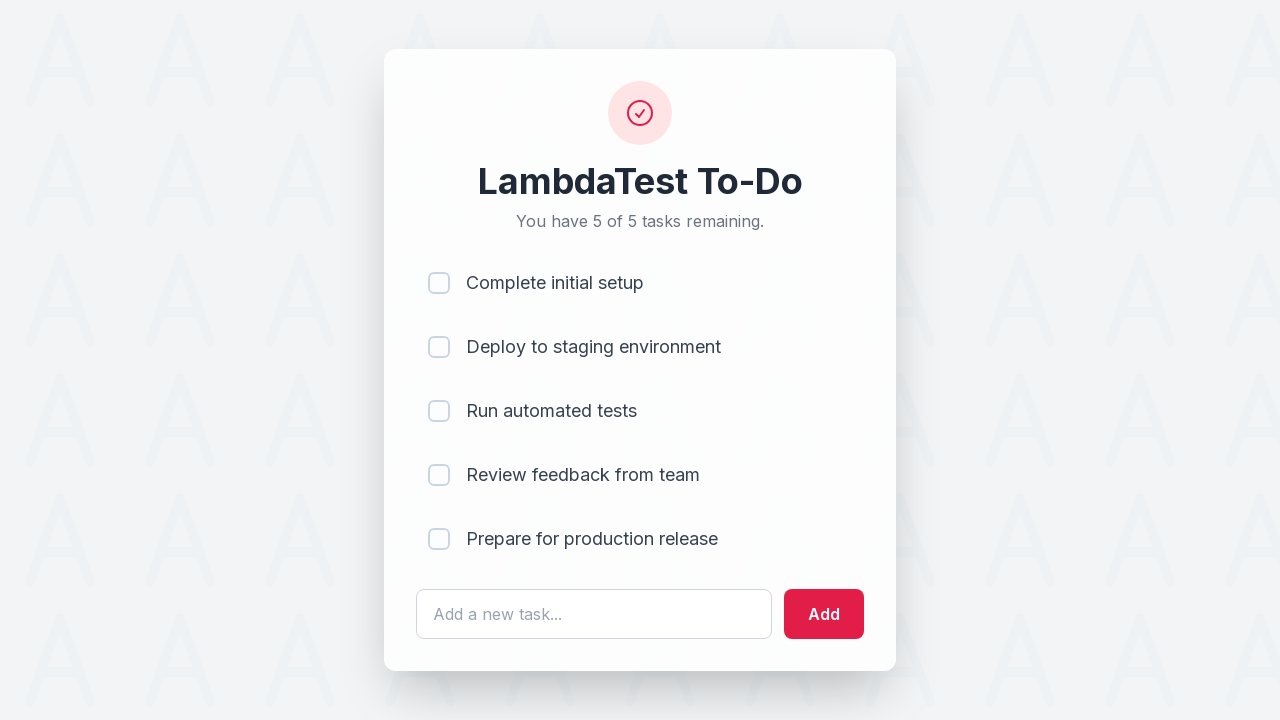

Filled todo input field with 'HTML5' on #sampletodotext
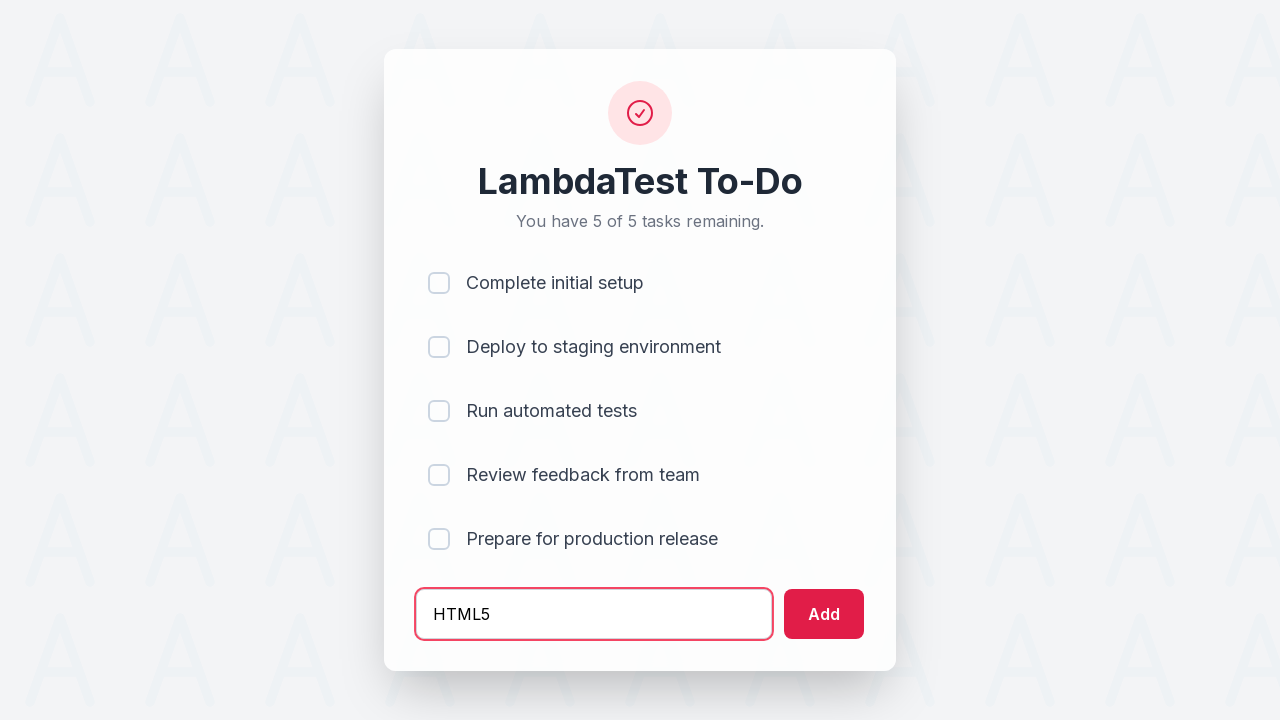

Pressed Enter to add HTML5 task on #sampletodotext
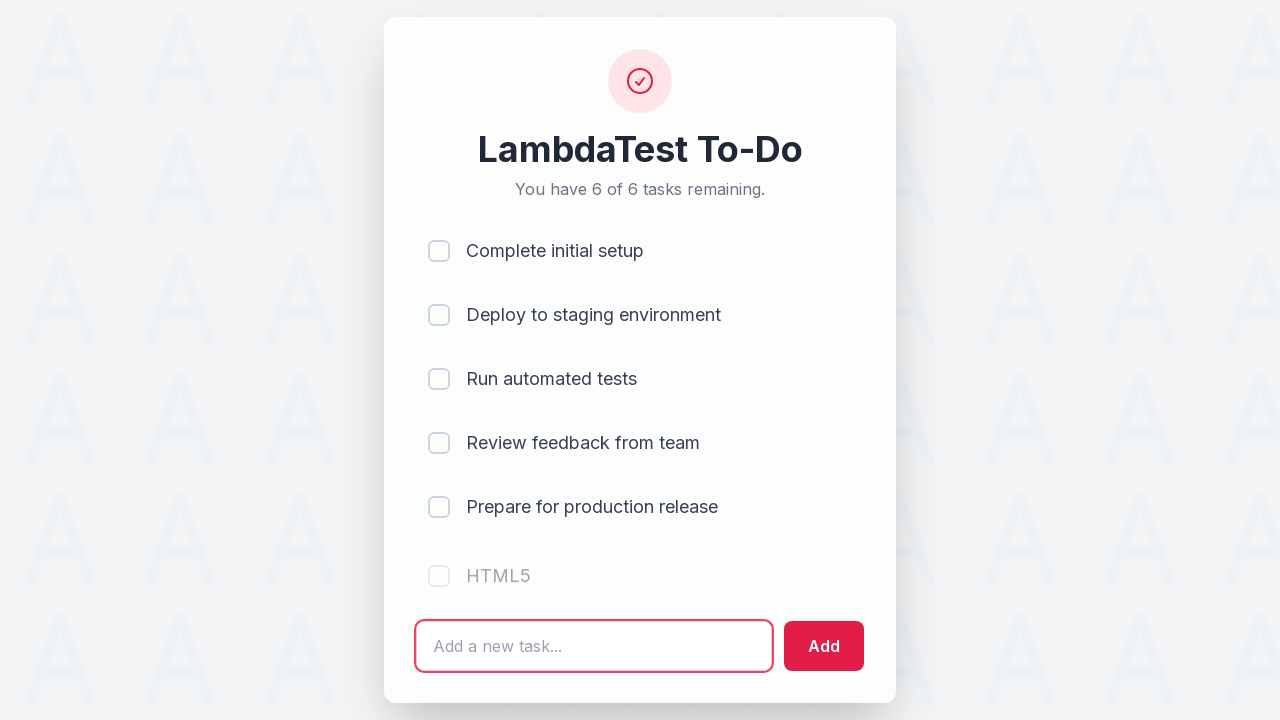

Verified HTML5 task appears in the todo list
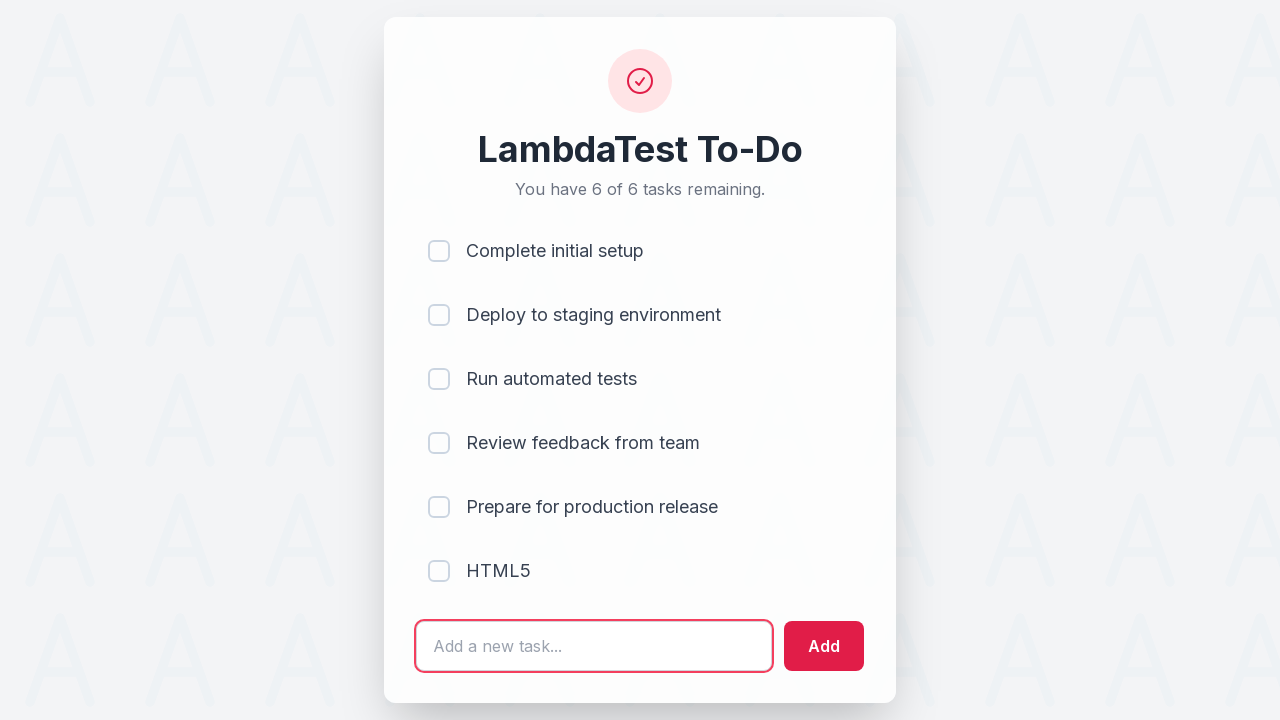

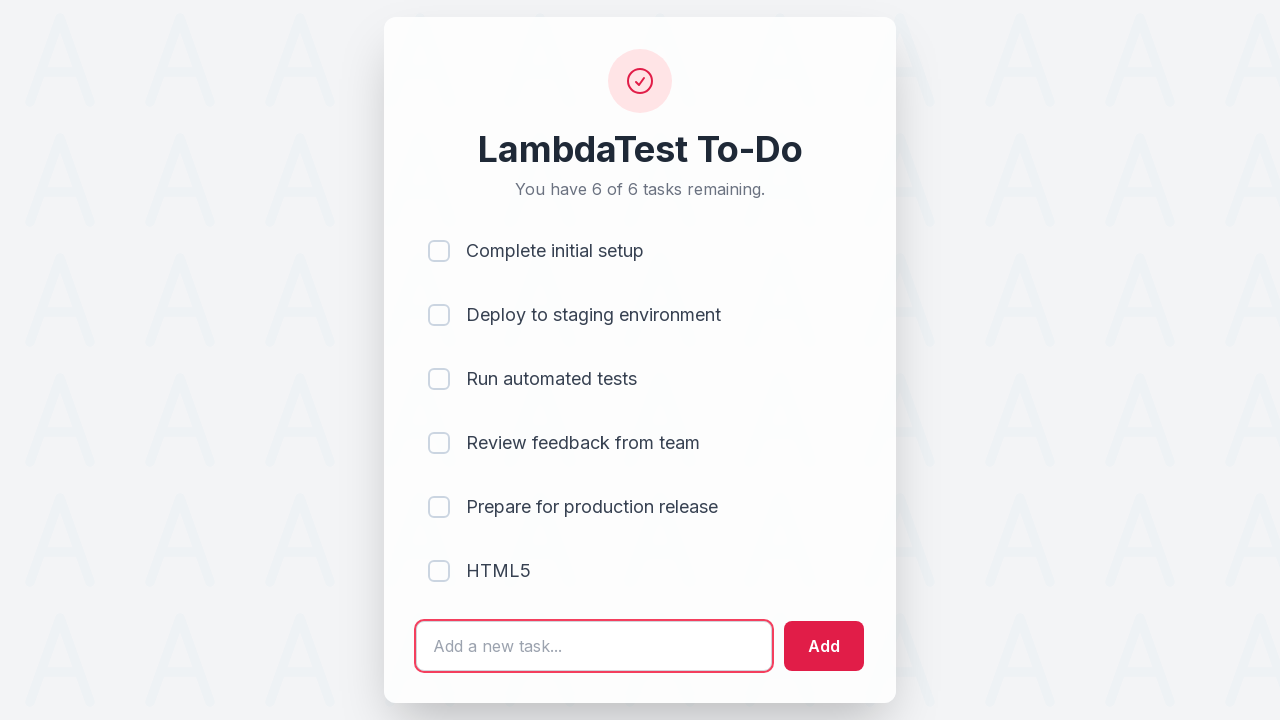